Tests dropdown menu functionality on a form page by selecting birth date components (day, month, year) using different selection methods (index, value, visible text) and verifies the month dropdown has 13 options.

Starting URL: https://testotomasyonu.com/form

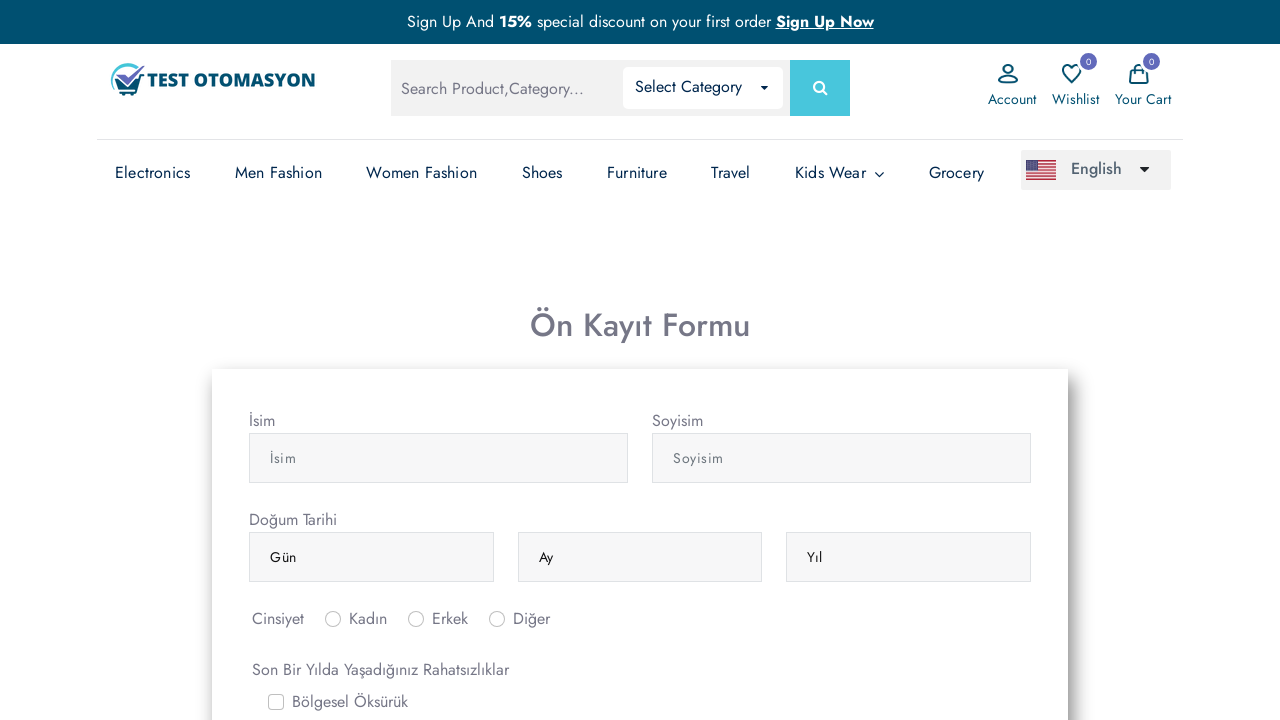

Waited for dropdown select elements to load on the form page
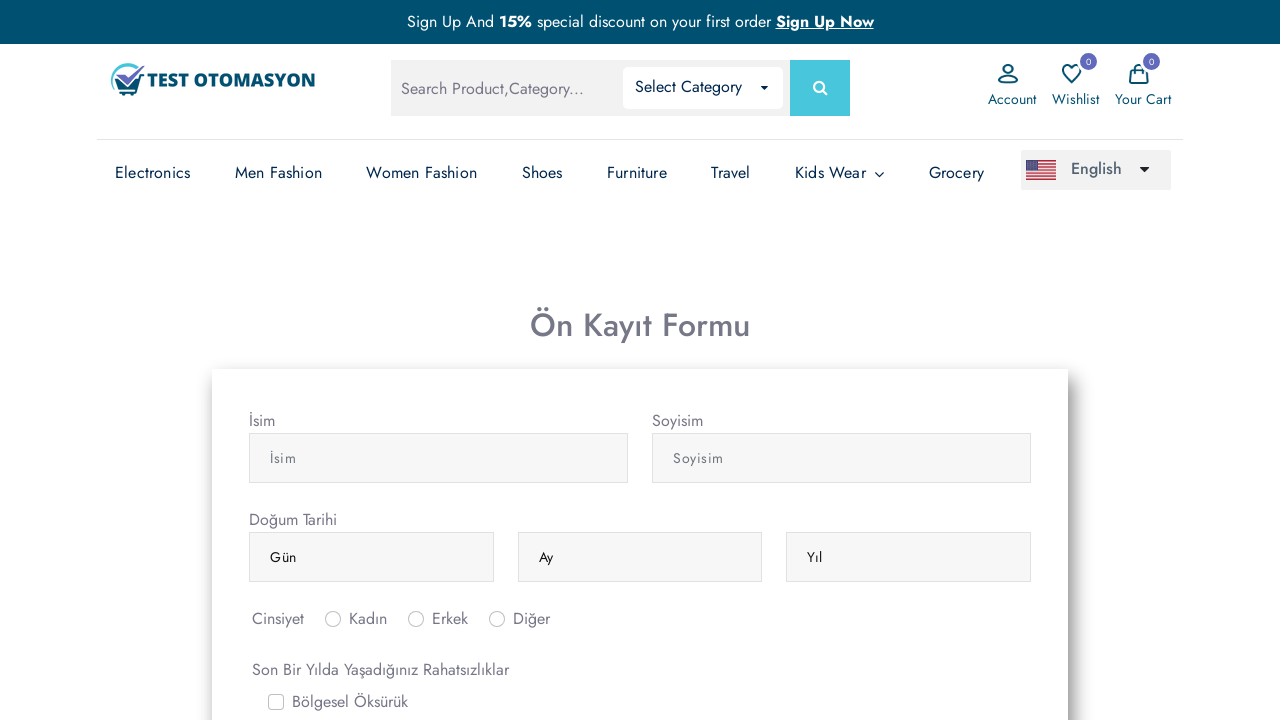

Retrieved all dropdown select elements from the page
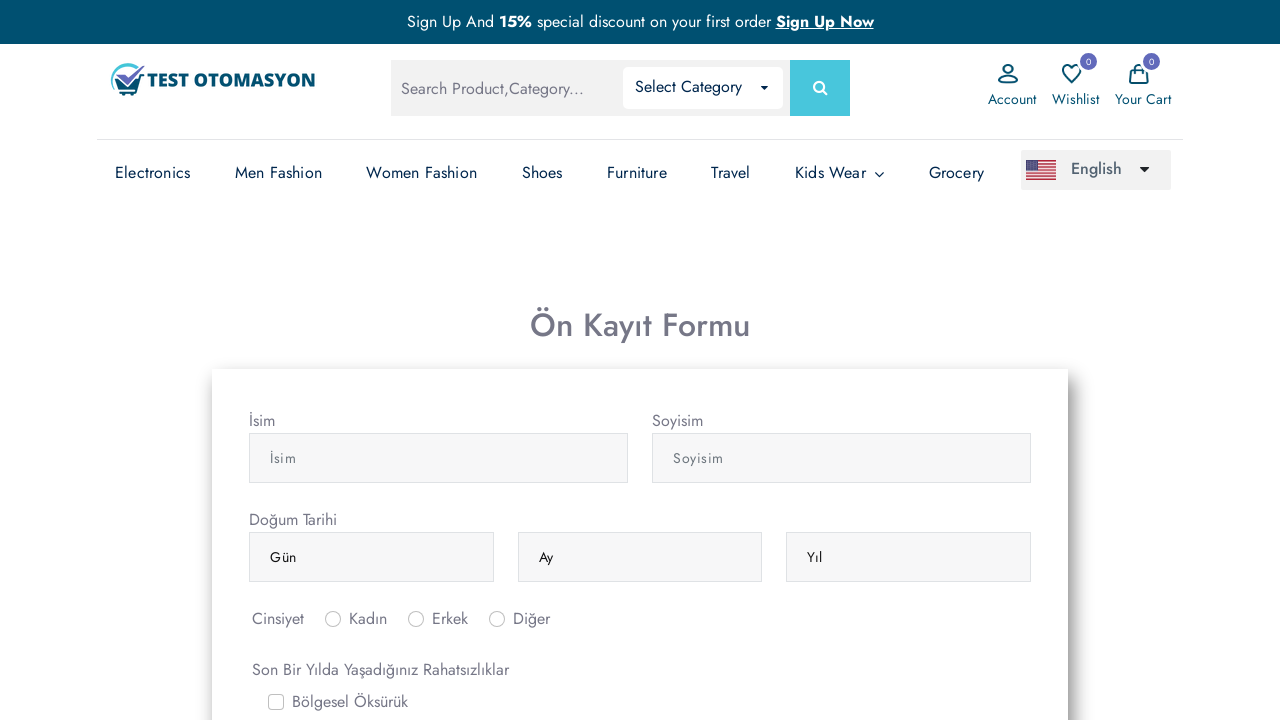

Selected day by index (5th option) from the first dropdown on select >> nth=0
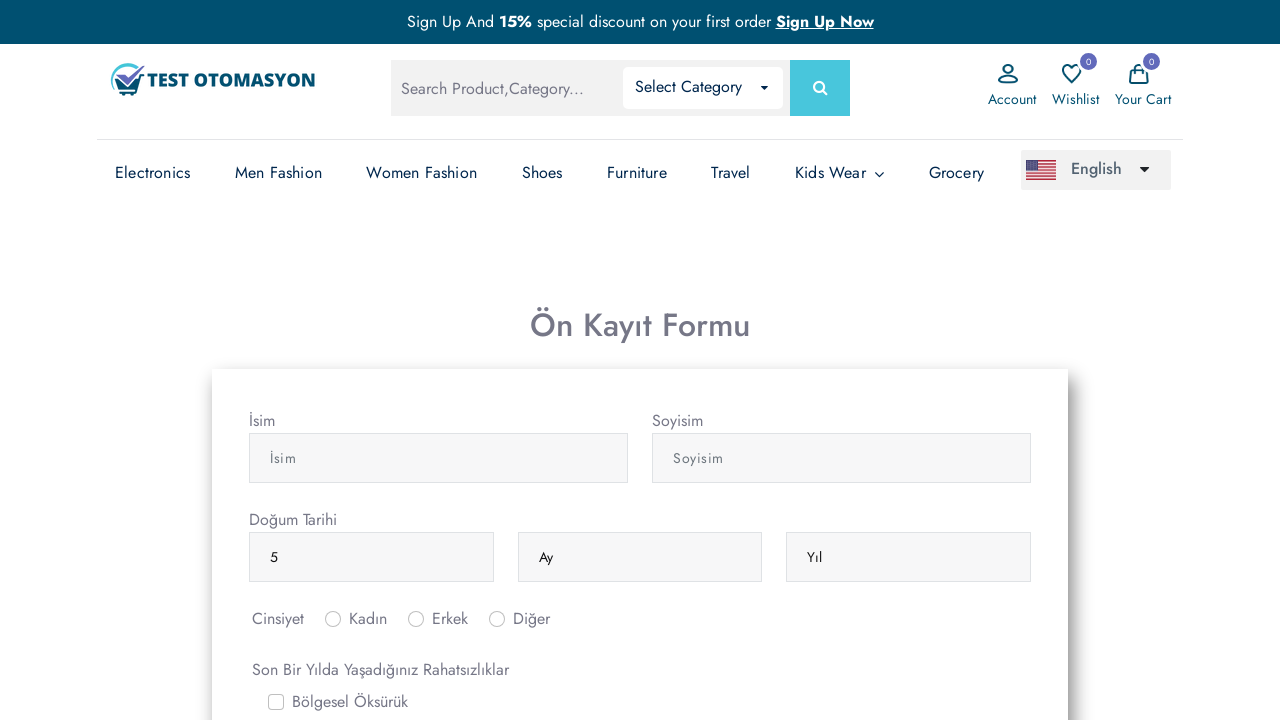

Selected month 'nisan' (April) by value from the second dropdown on select >> nth=1
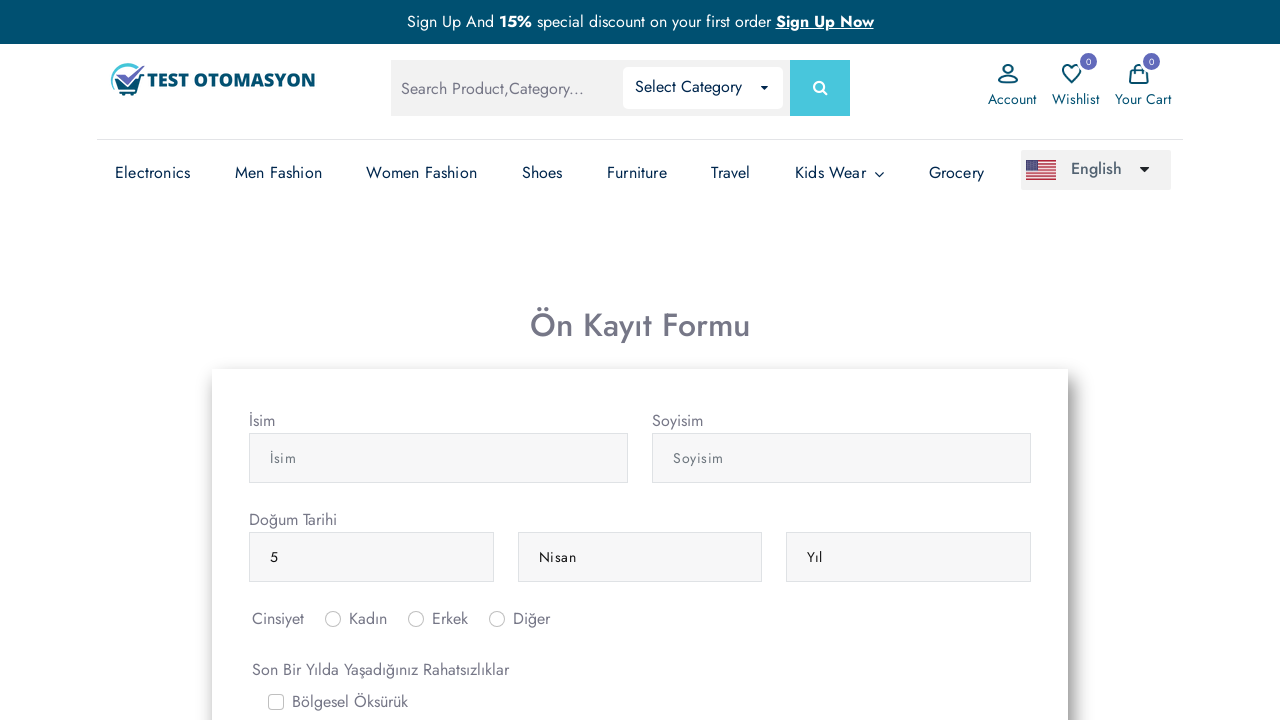

Selected year '1990' by visible text from the third dropdown on select >> nth=2
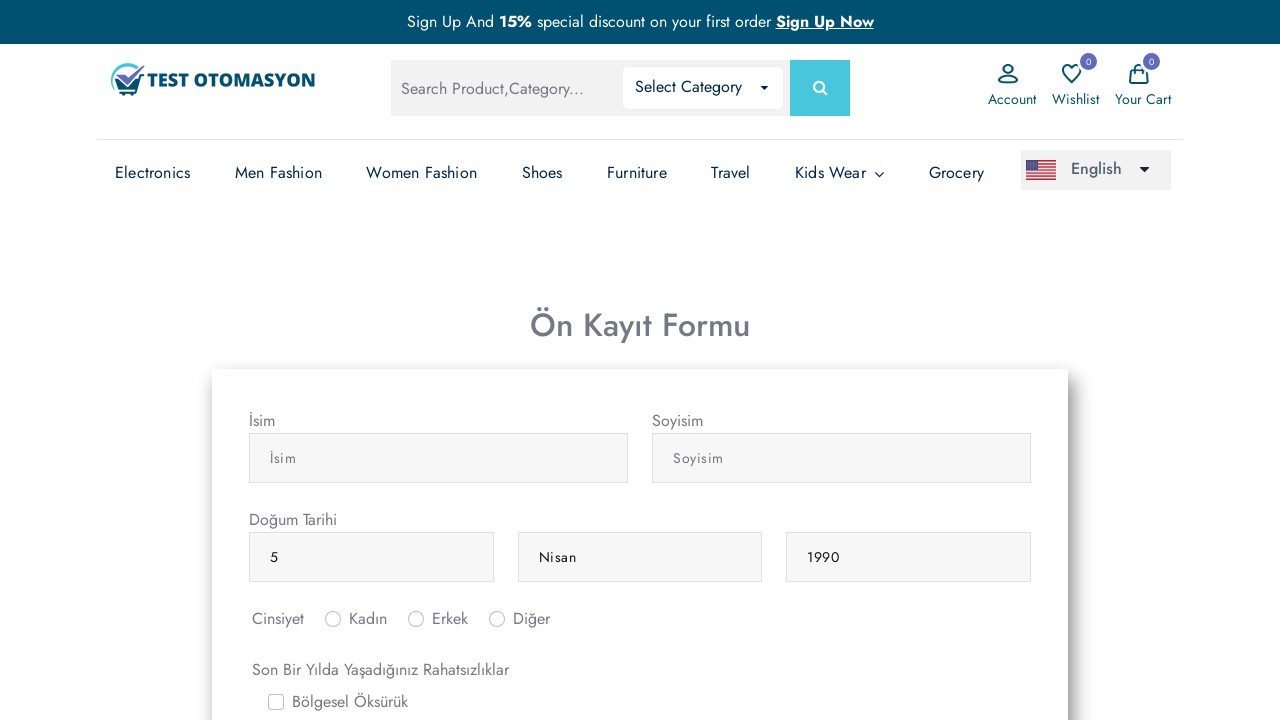

Retrieved all options from the month dropdown
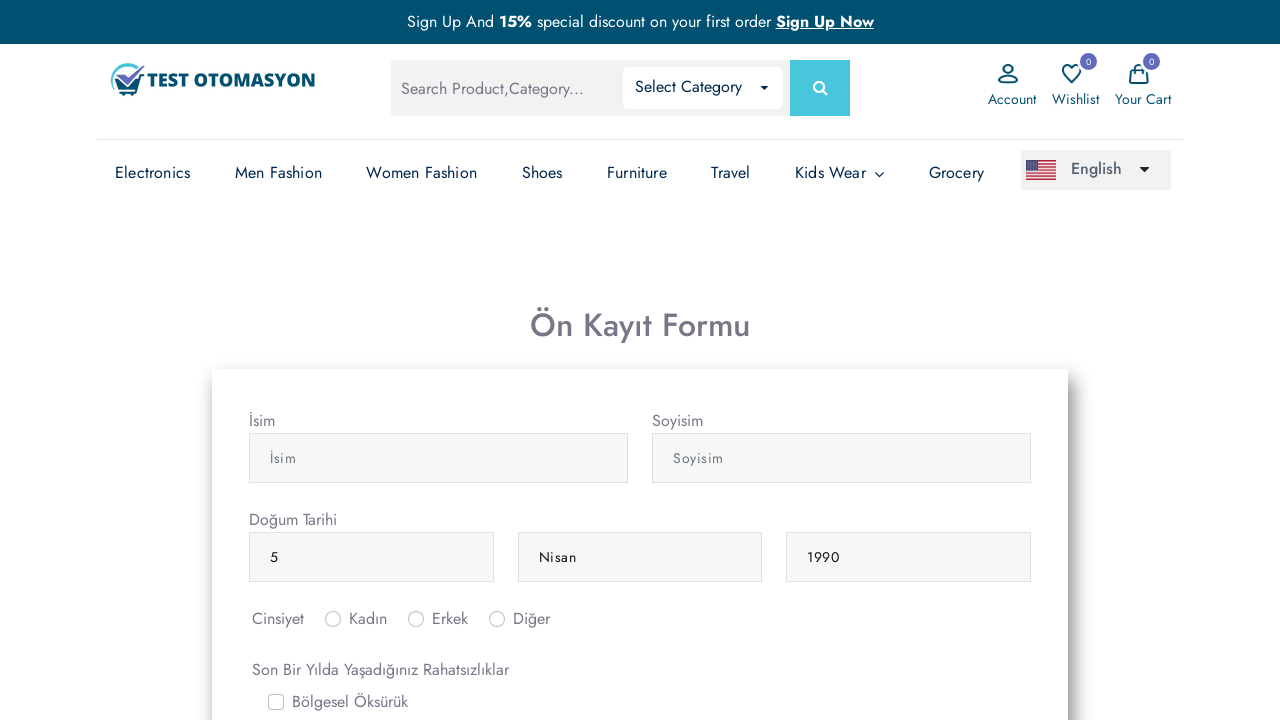

Verified that month dropdown contains exactly 13 options
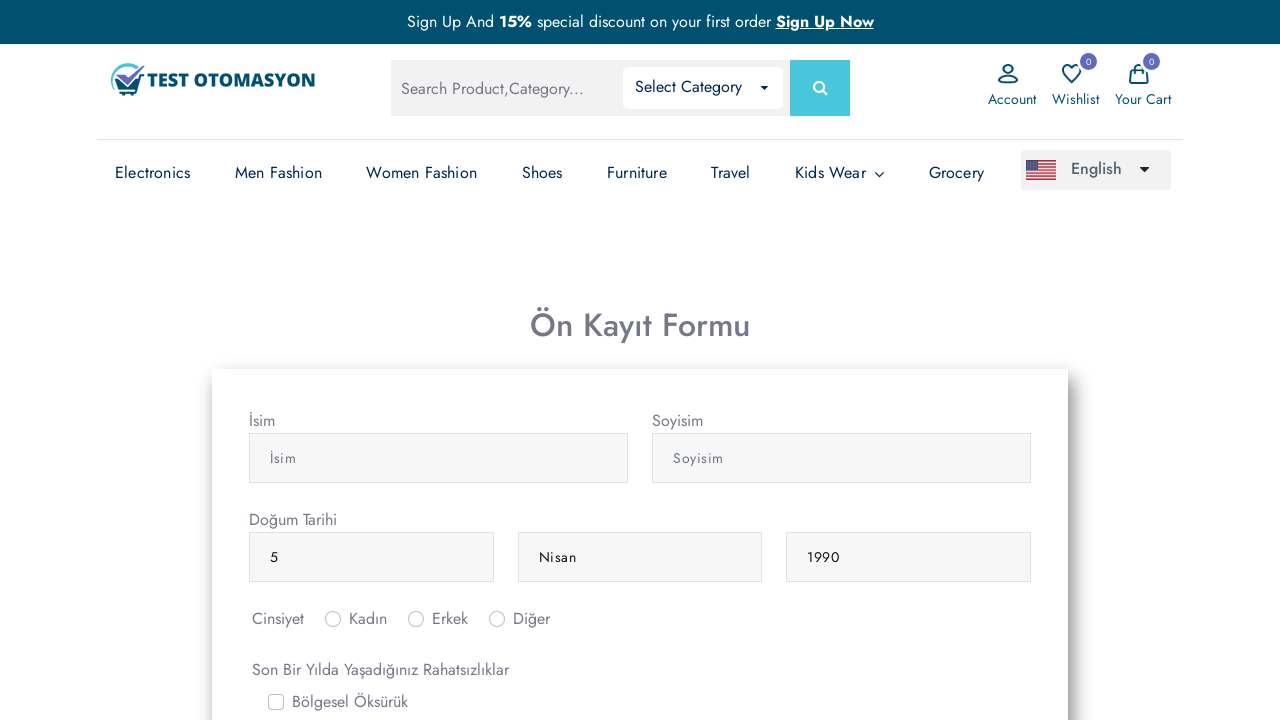

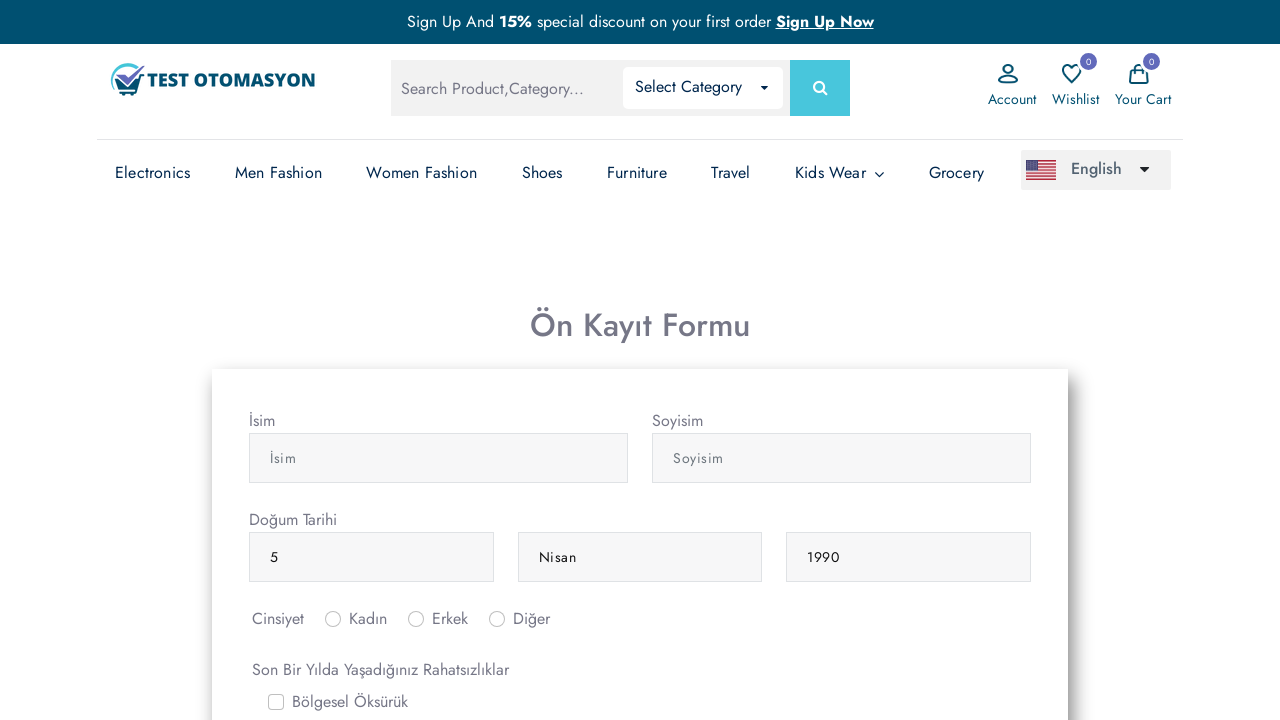